Tests window/tab opening functionality by clicking a button that opens a new browser window or tab

Starting URL: http://demo.automationtesting.in/Windows.html

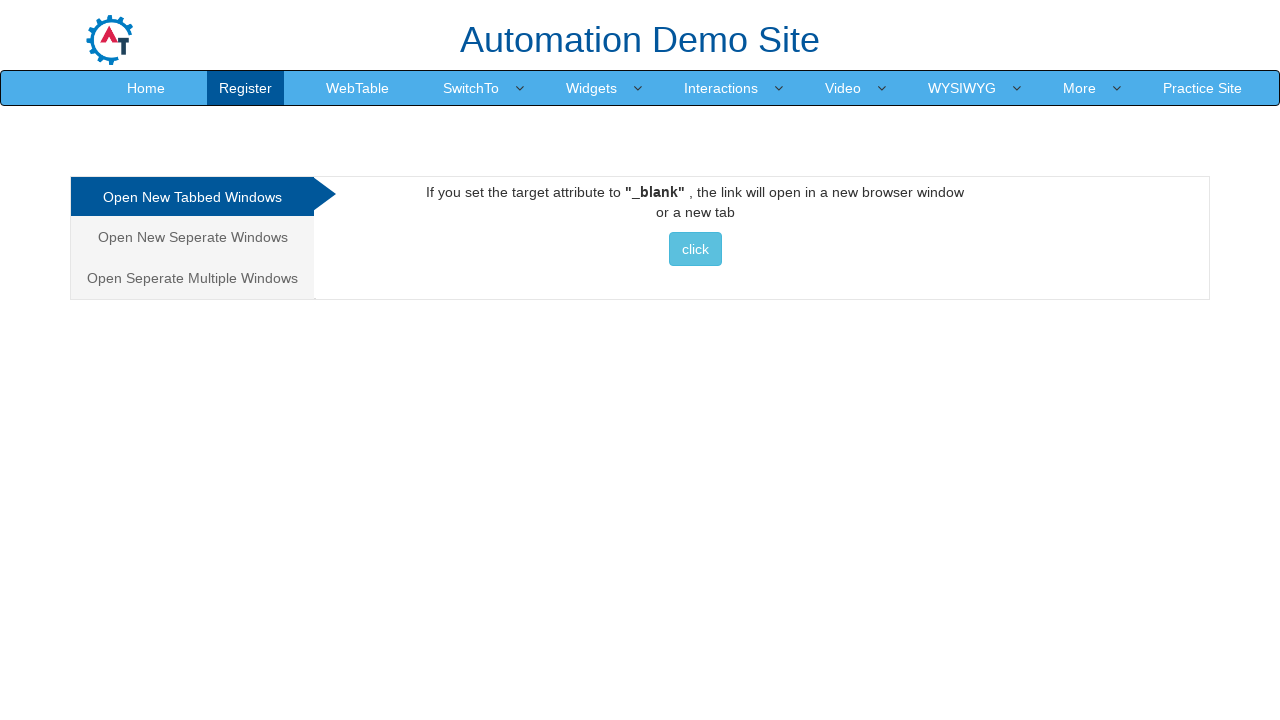

Clicked button to open new window/tab at (695, 249) on xpath=//*[@id="Tabbed"]/a/button
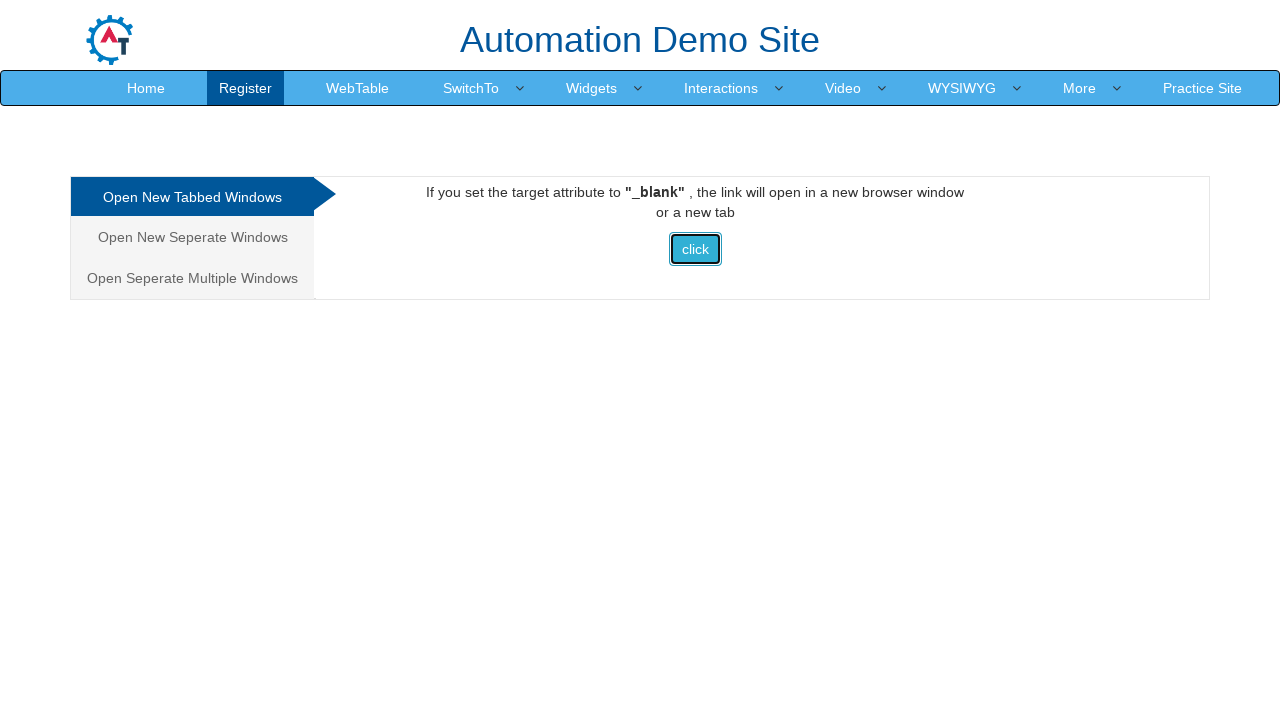

Waited 5 seconds for new window/tab to open
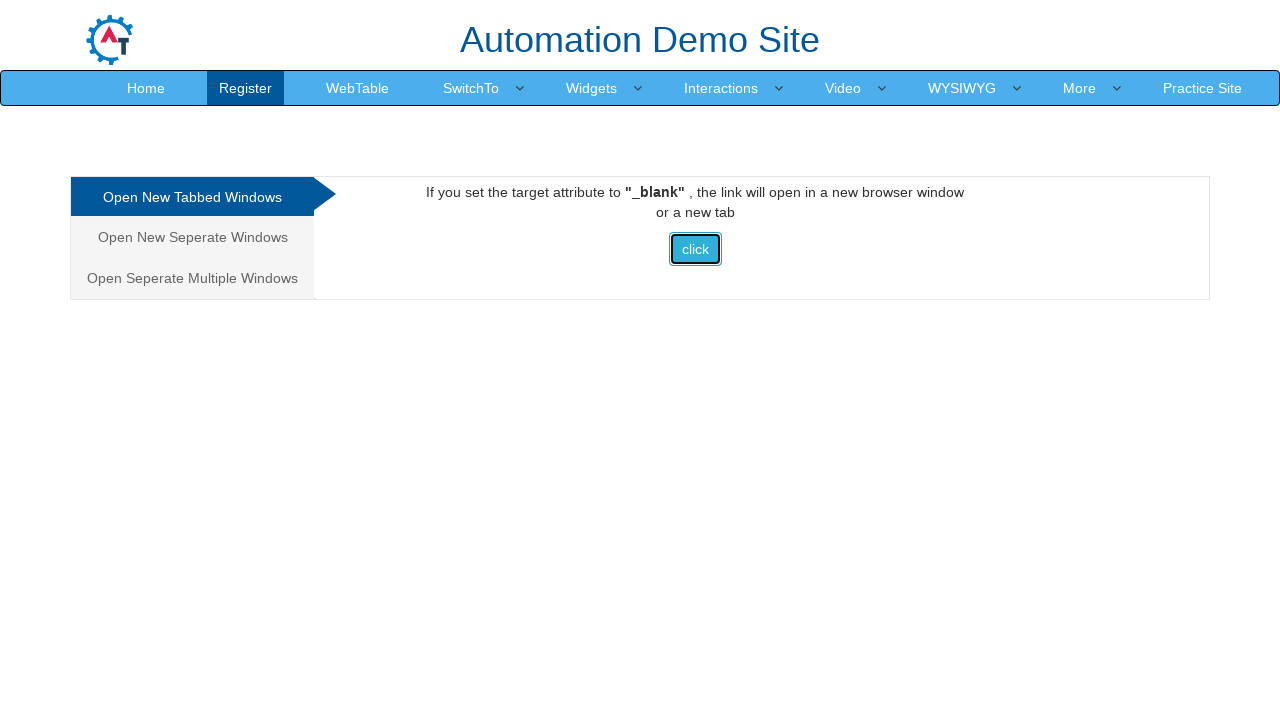

Retrieved all open pages/tabs - count: 2
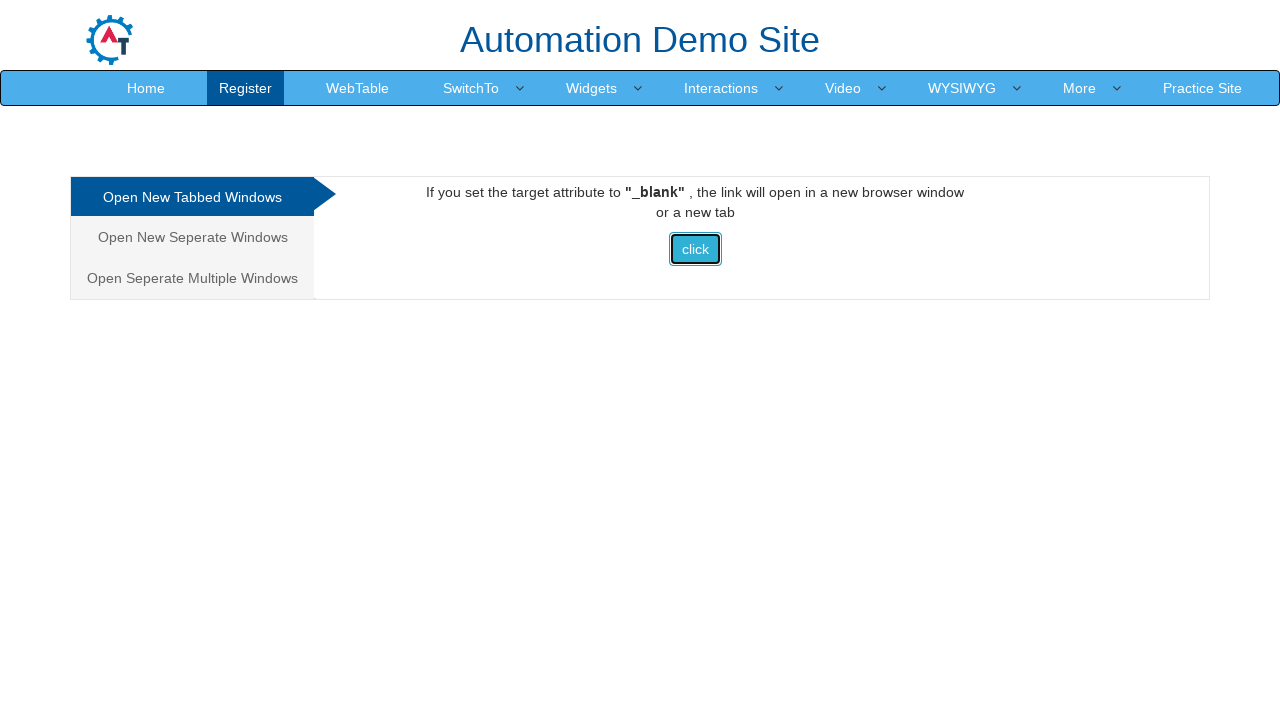

Closed the newly opened window/tab
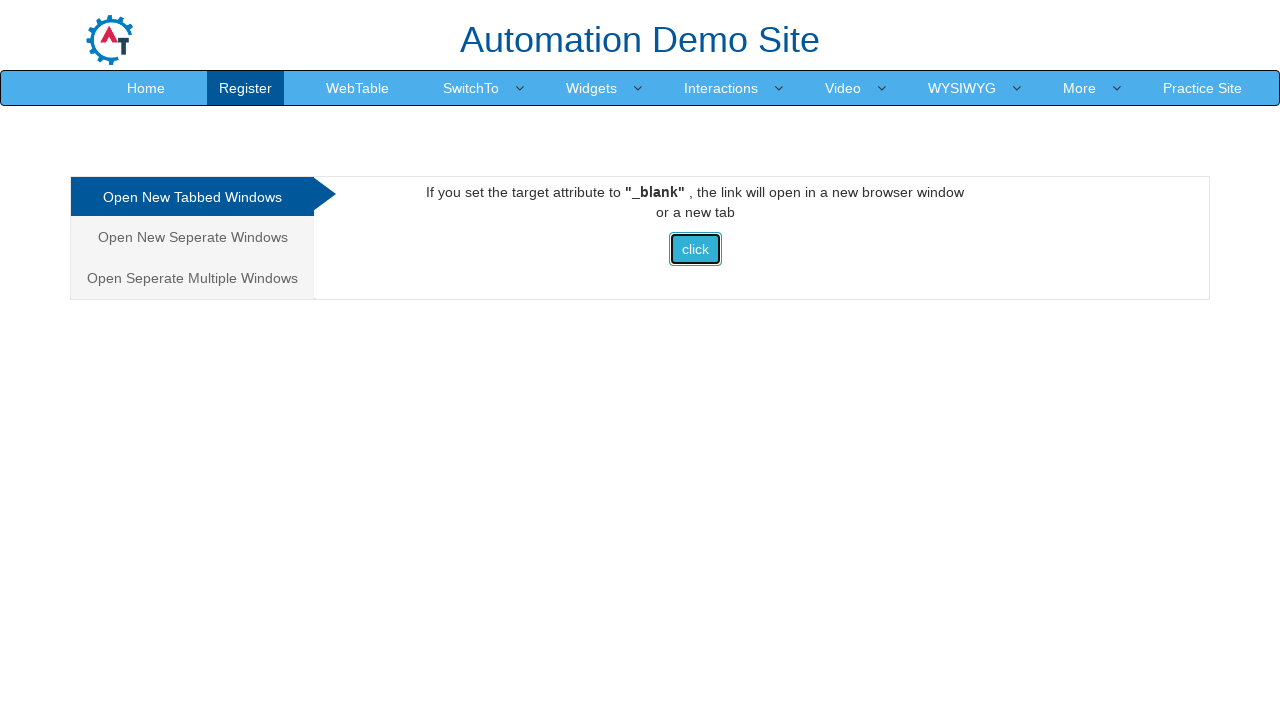

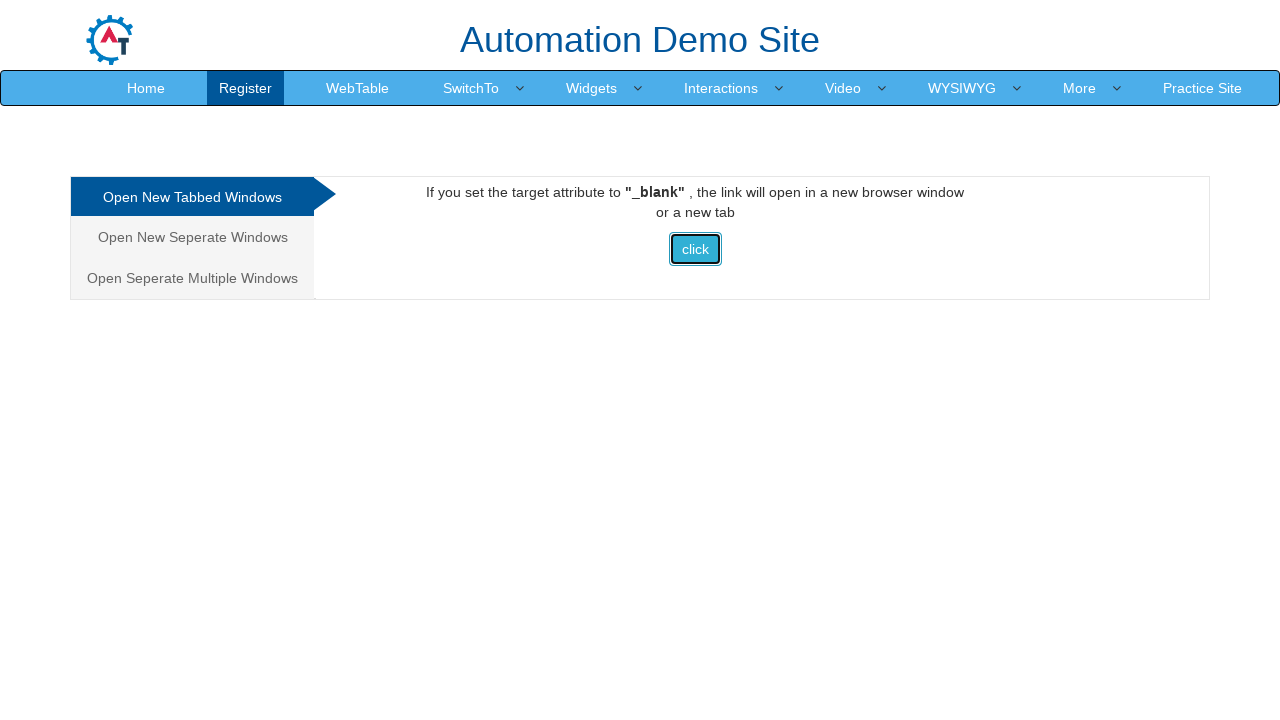